Tests the add and remove elements functionality by clicking the add button 5 times to create elements, then clicking each delete button to remove all added elements.

Starting URL: https://practice.expandtesting.com/add-remove-elements

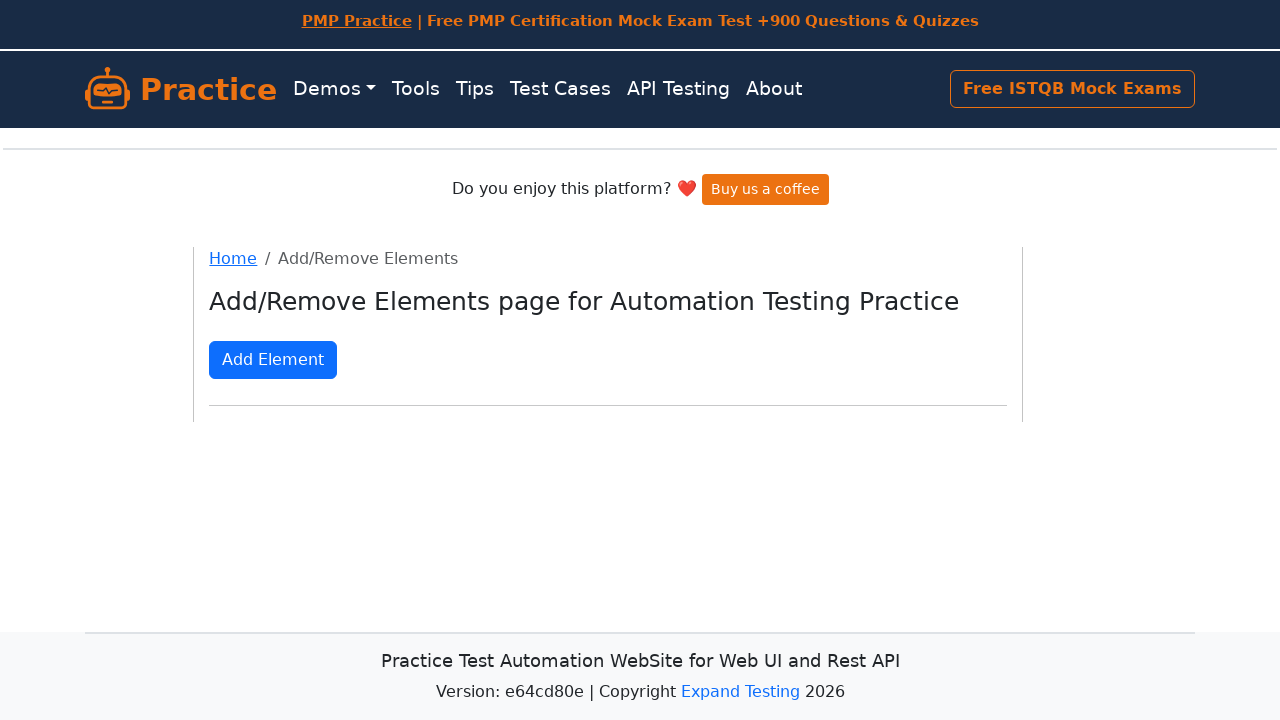

Located the add element button
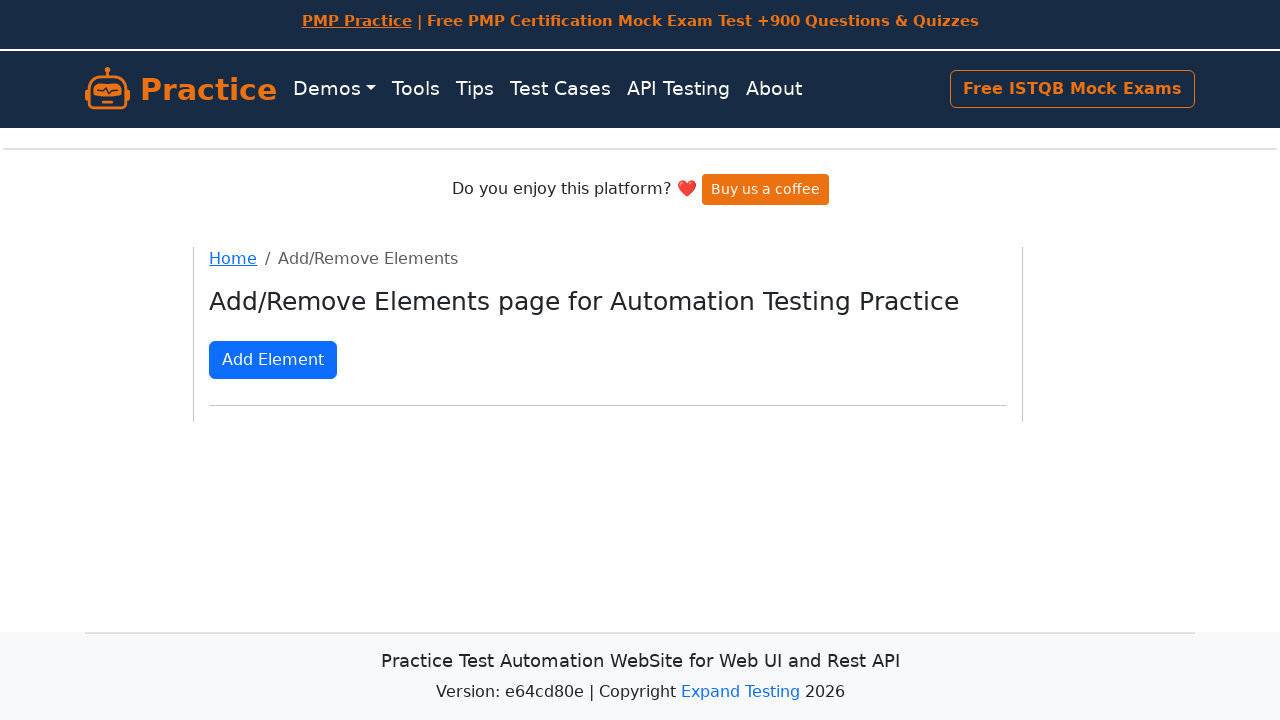

Clicked add button (iteration 1 of 5) at (273, 360) on button[onclick="addElement()"]
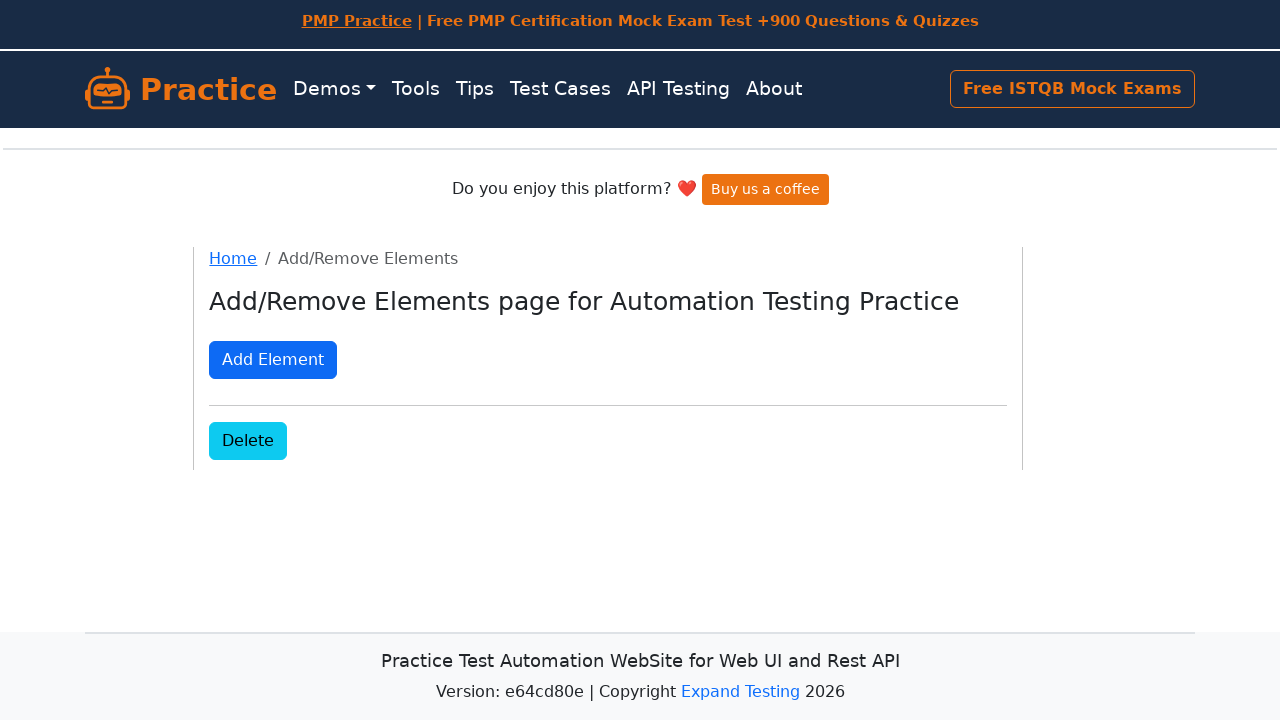

Clicked add button (iteration 2 of 5) at (273, 360) on button[onclick="addElement()"]
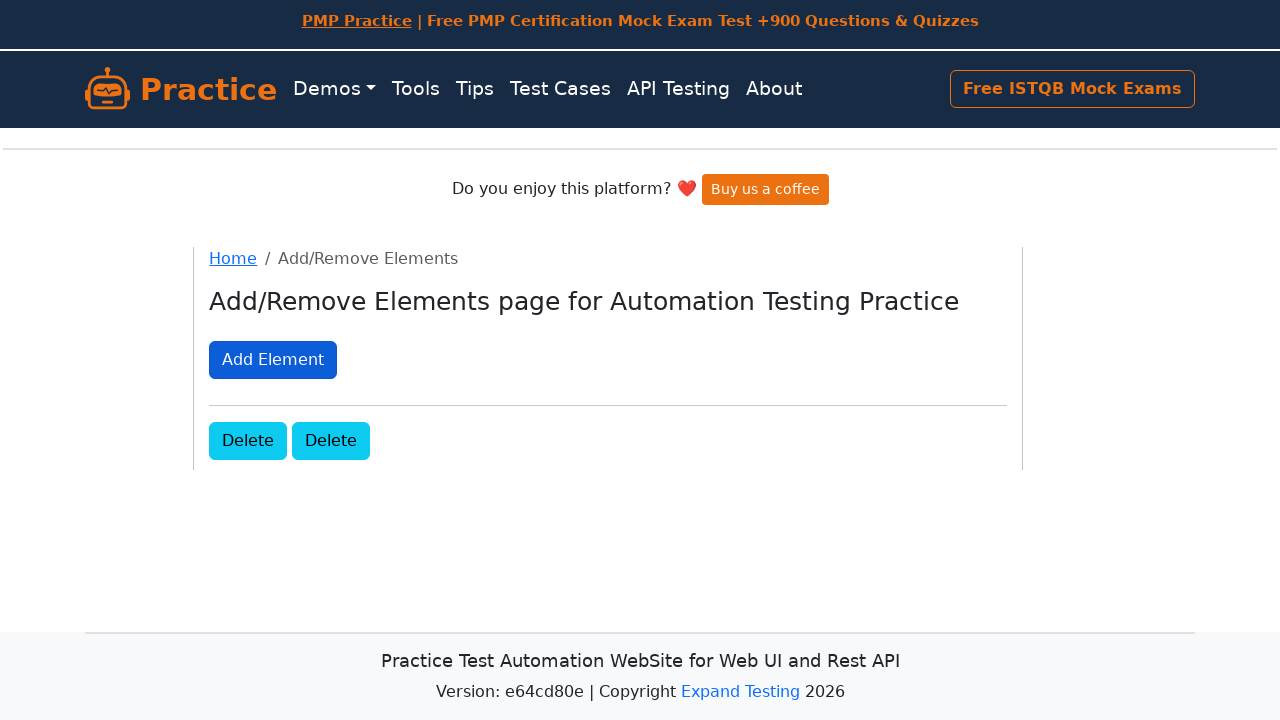

Clicked add button (iteration 3 of 5) at (273, 360) on button[onclick="addElement()"]
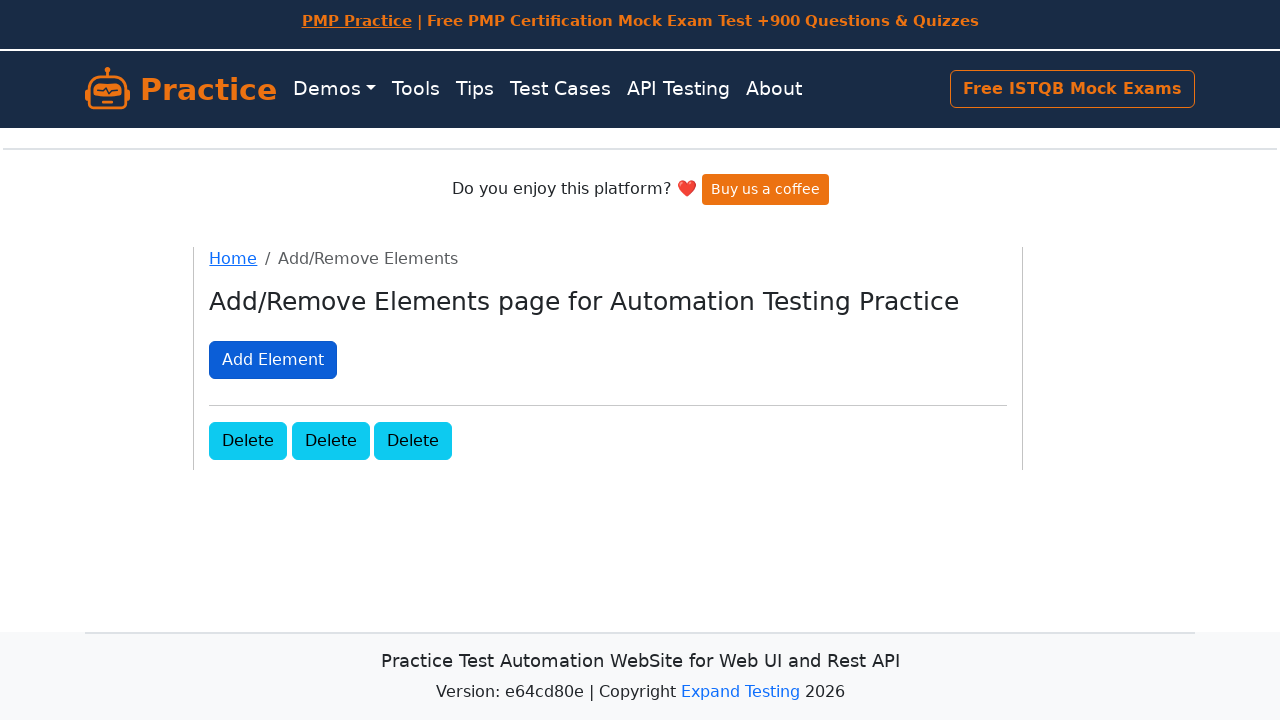

Clicked add button (iteration 4 of 5) at (273, 360) on button[onclick="addElement()"]
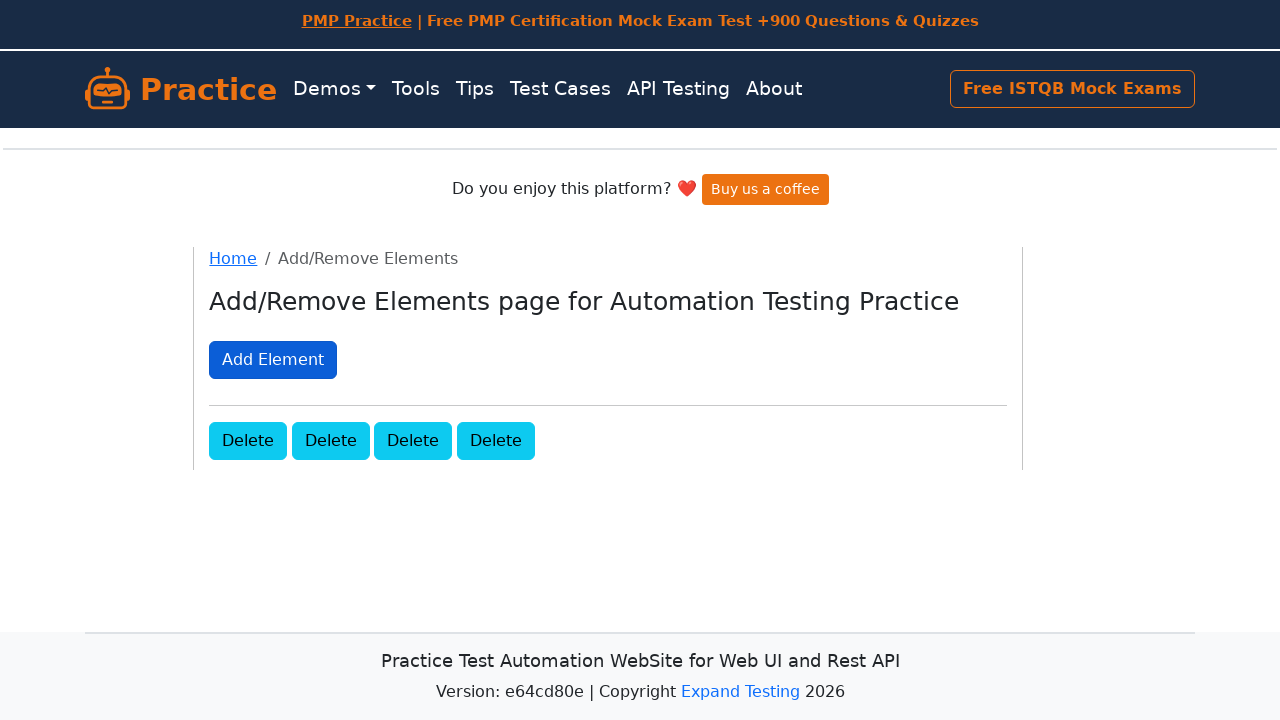

Clicked add button (iteration 5 of 5) at (273, 360) on button[onclick="addElement()"]
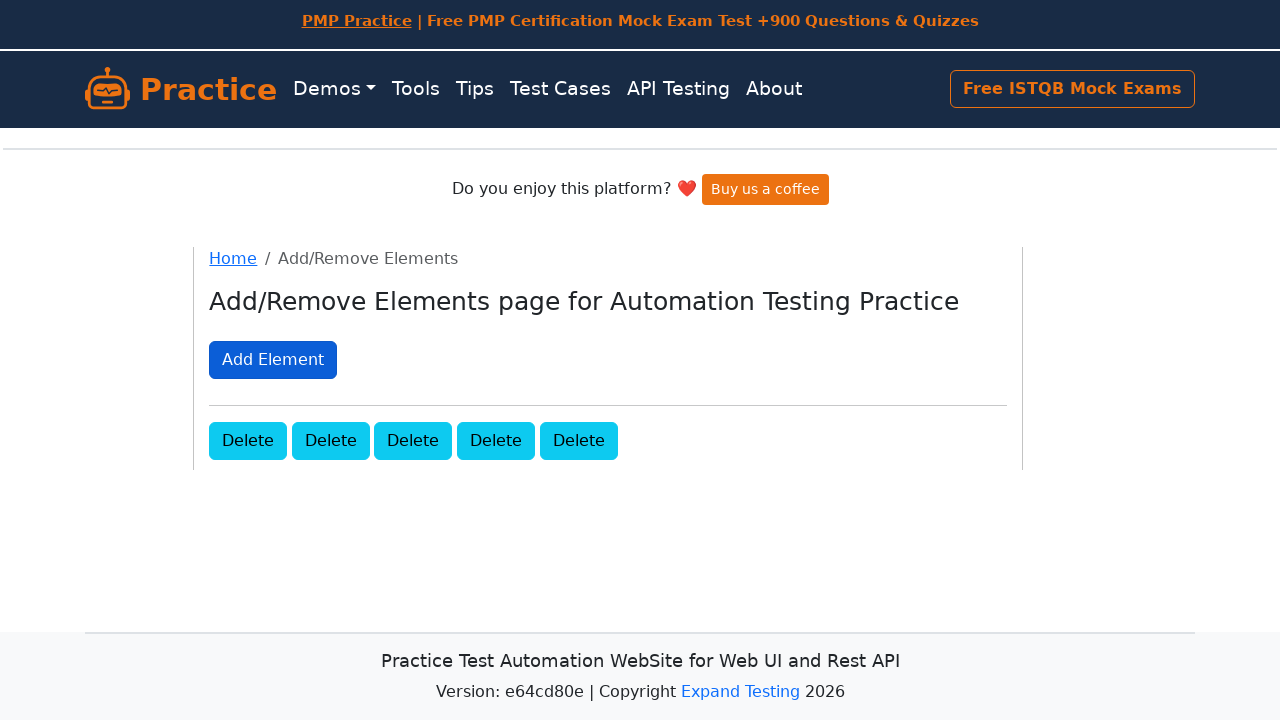

Waited for added elements to appear
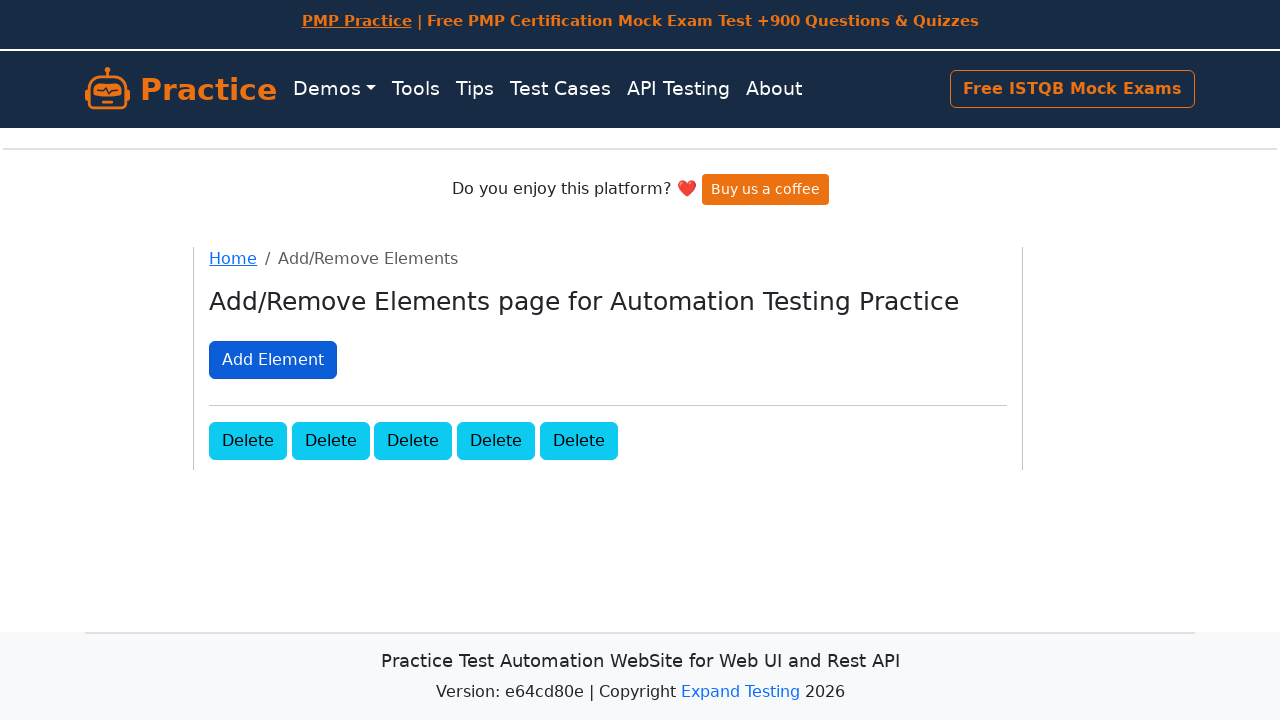

Counted 5 added elements ready for deletion
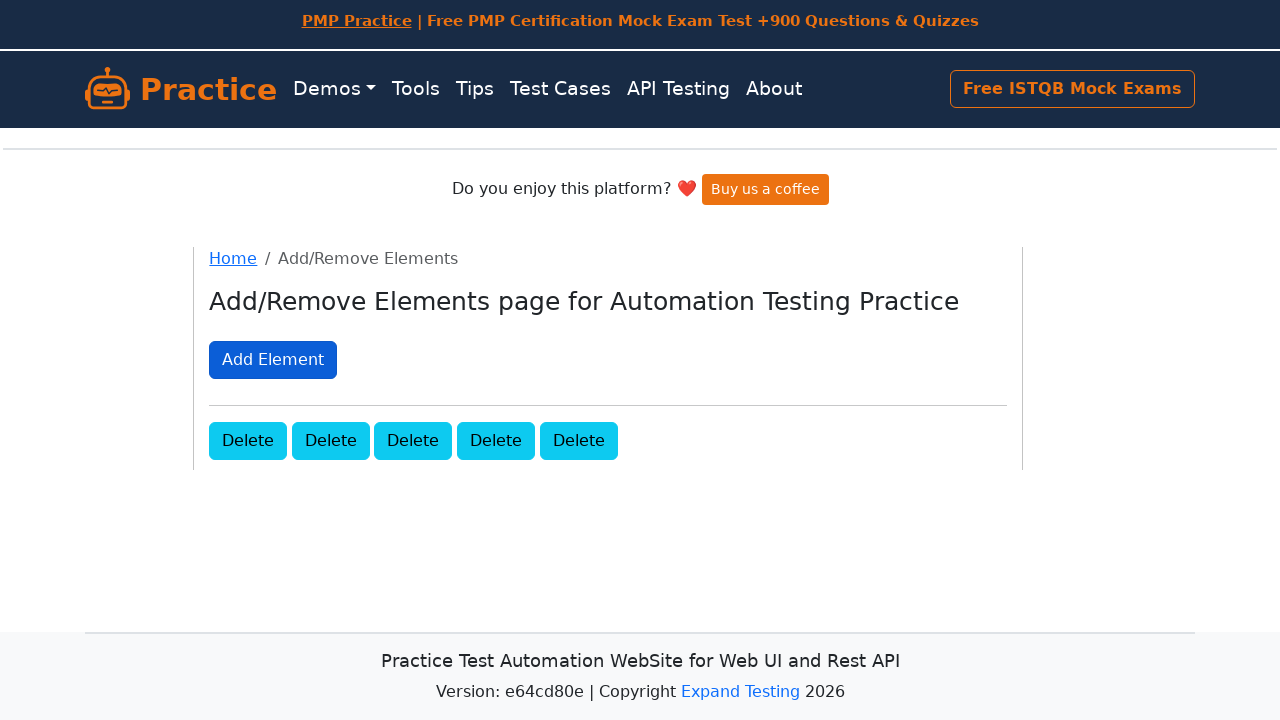

Clicked delete button to remove element (deletion 1 of 5) at (248, 440) on .added-manually >> nth=0
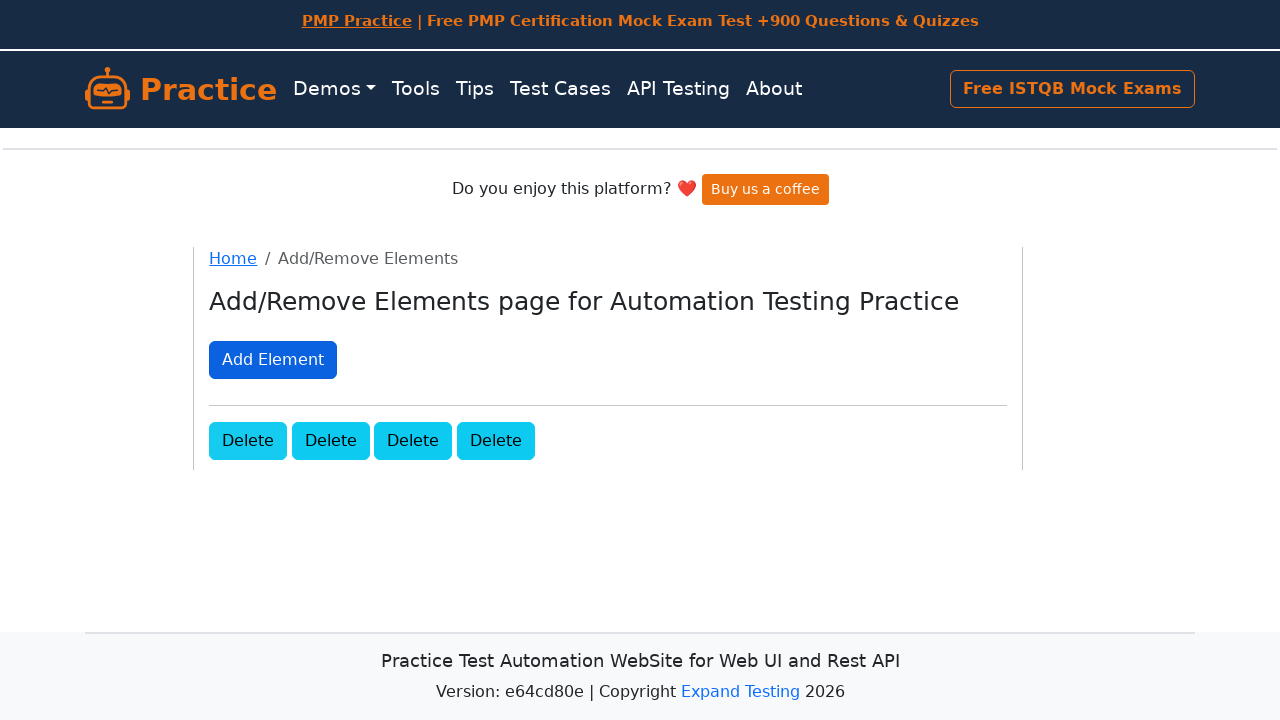

Clicked delete button to remove element (deletion 2 of 5) at (248, 440) on .added-manually >> nth=0
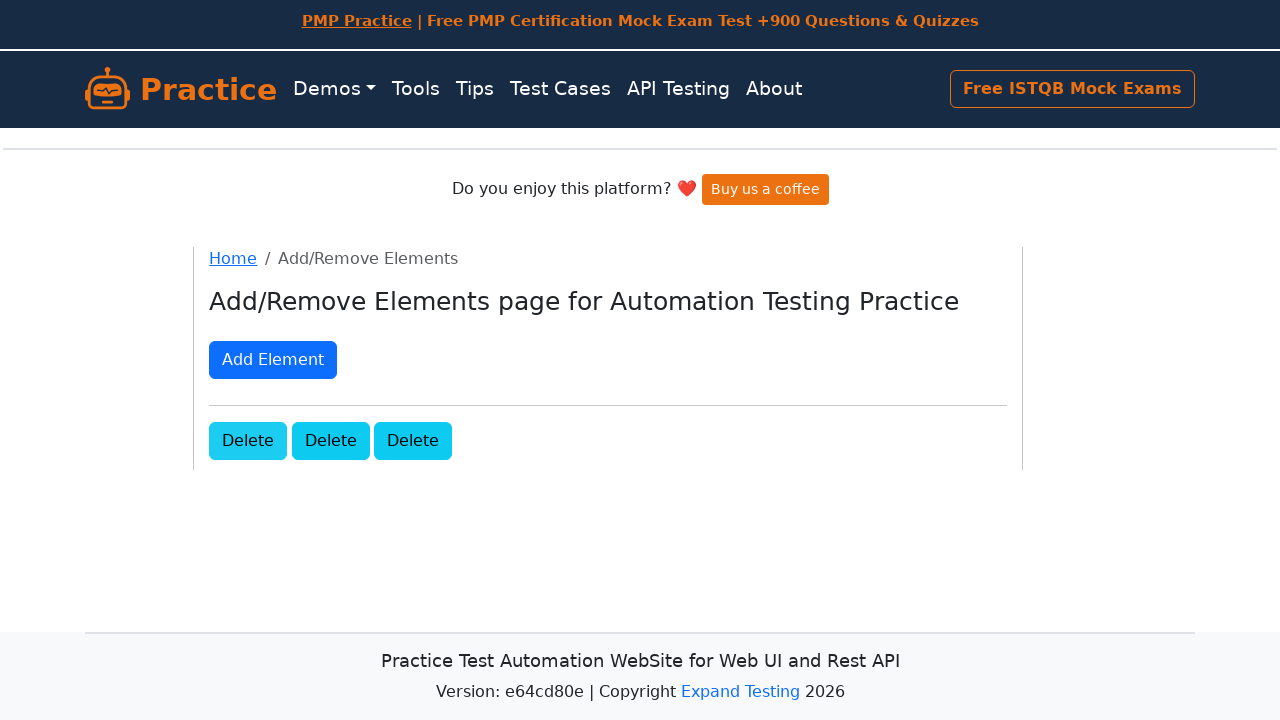

Clicked delete button to remove element (deletion 3 of 5) at (248, 440) on .added-manually >> nth=0
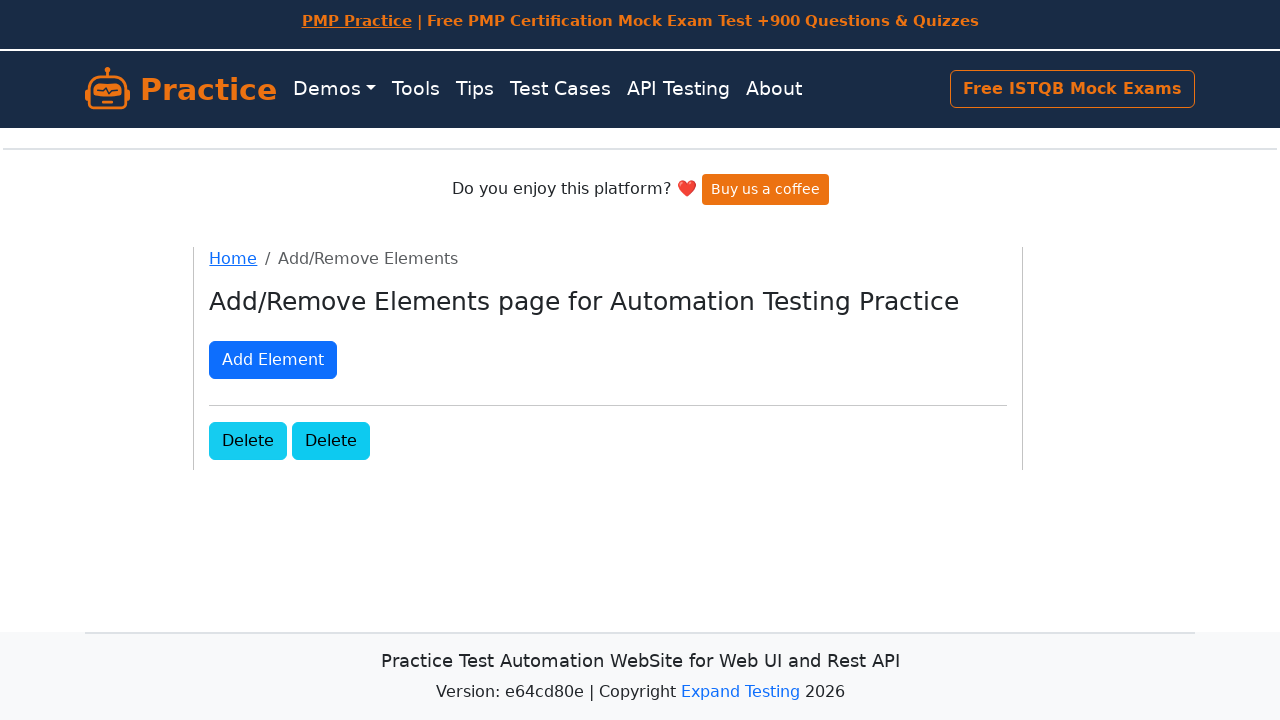

Clicked delete button to remove element (deletion 4 of 5) at (248, 440) on .added-manually >> nth=0
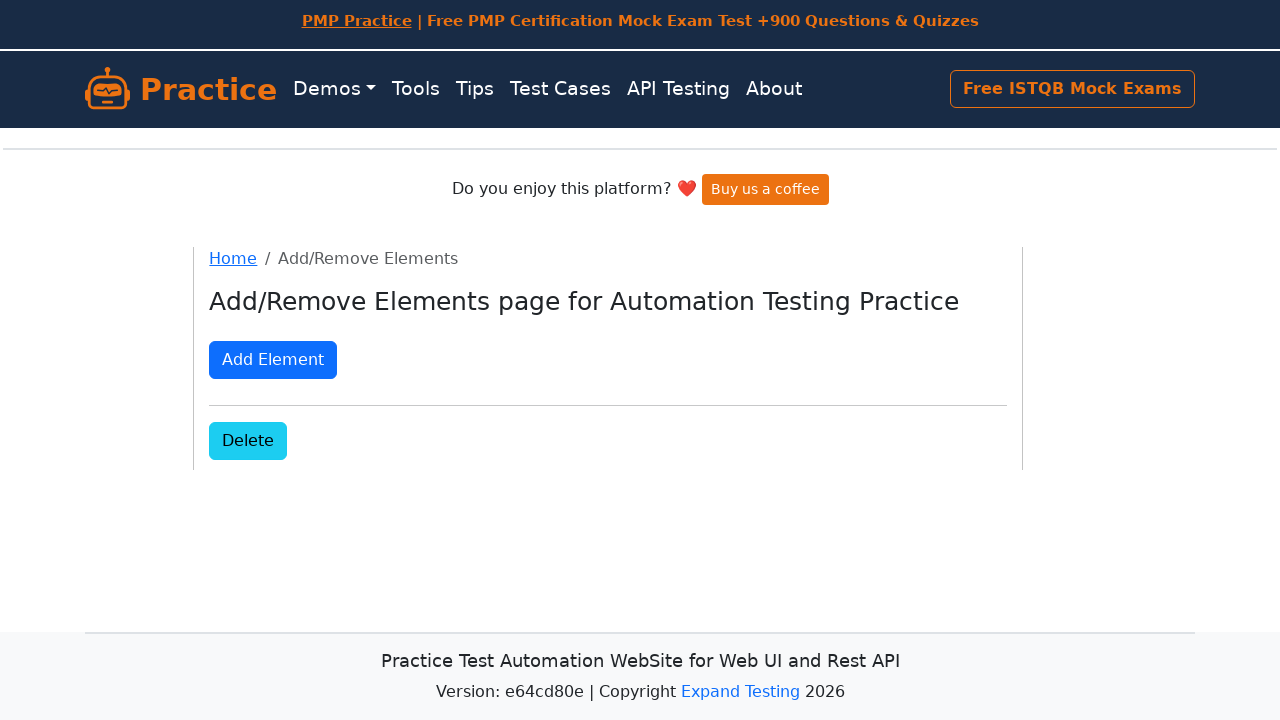

Clicked delete button to remove element (deletion 5 of 5) at (248, 440) on .added-manually >> nth=0
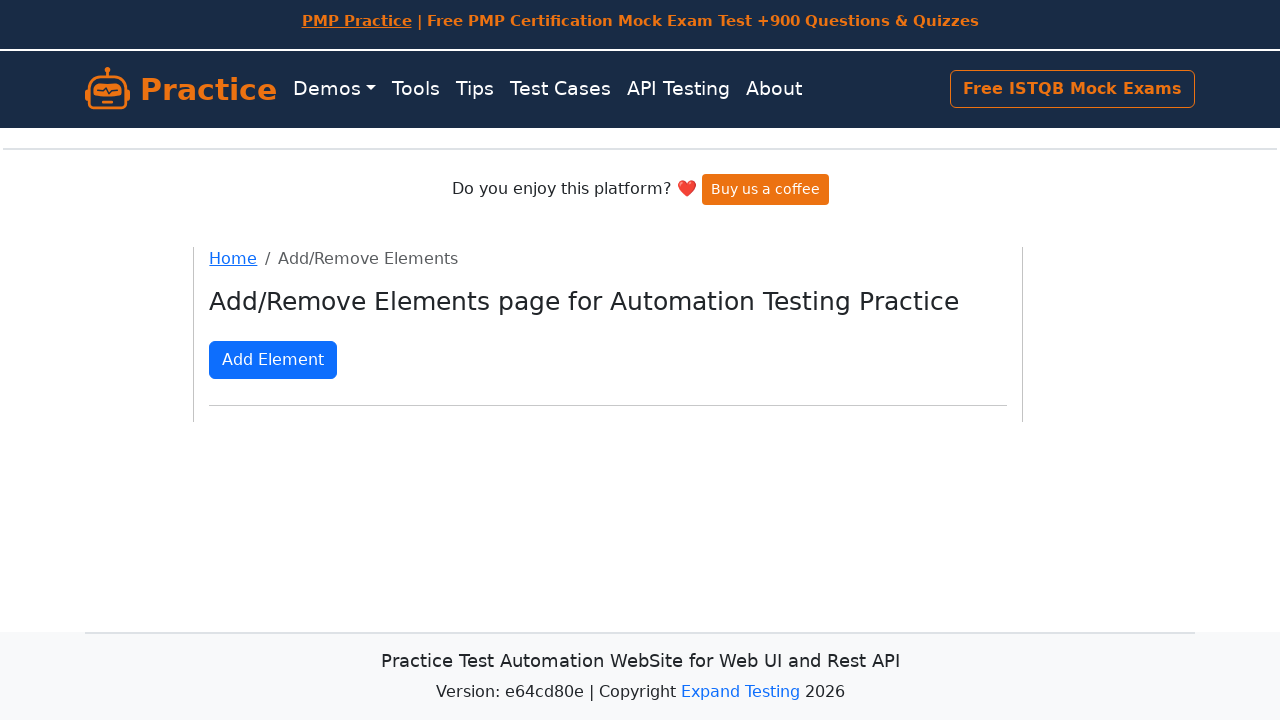

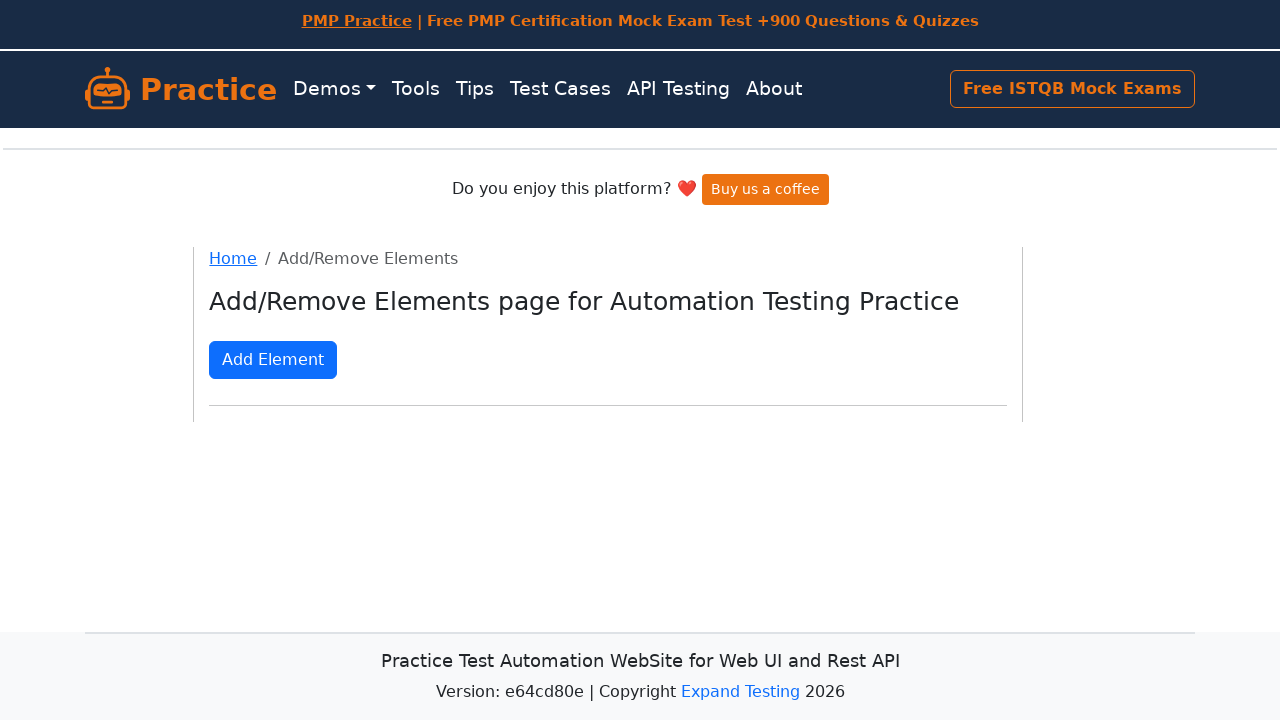